Tests registration form validation when confirm password doesn't match password and verifies error message is displayed

Starting URL: https://alada.vn/tai-khoan/dang-ky.html

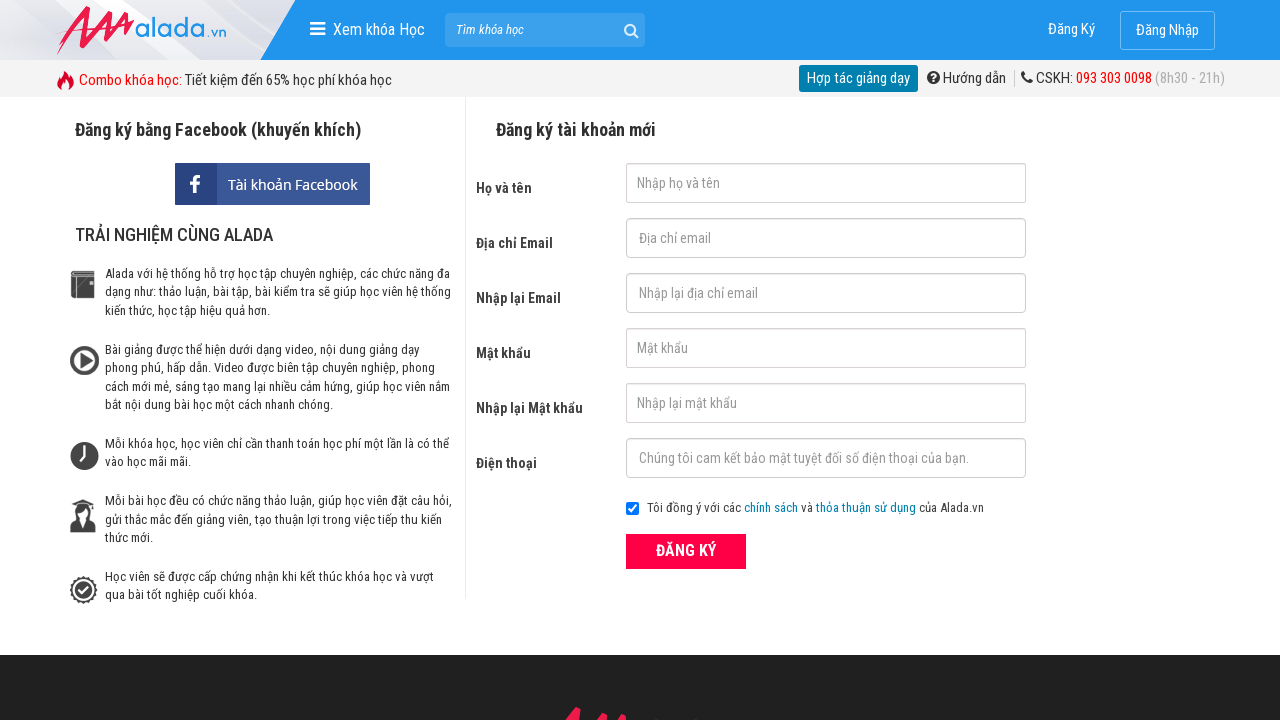

Filled first name field with 'John Wick' on input#txtFirstname
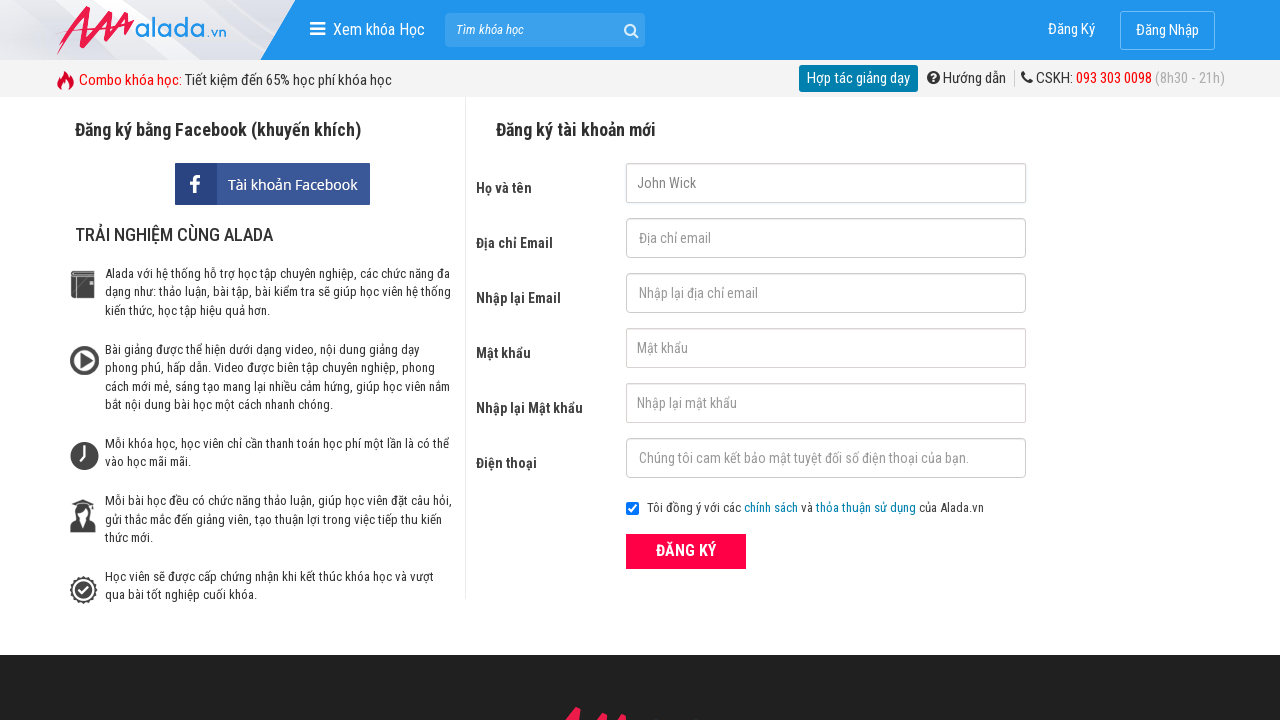

Filled email field with 'johnwick@gmail.net' on input#txtEmail
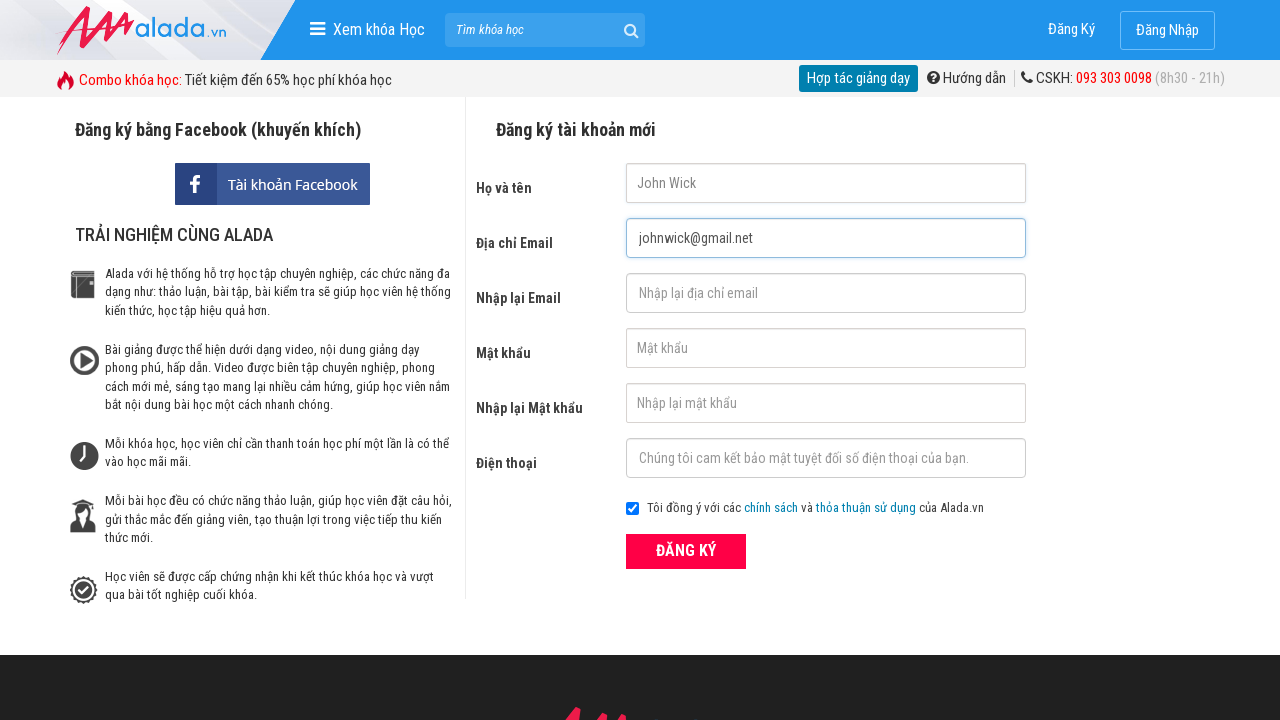

Filled confirm email field with 'johnwick@gmail.net' on input#txtCEmail
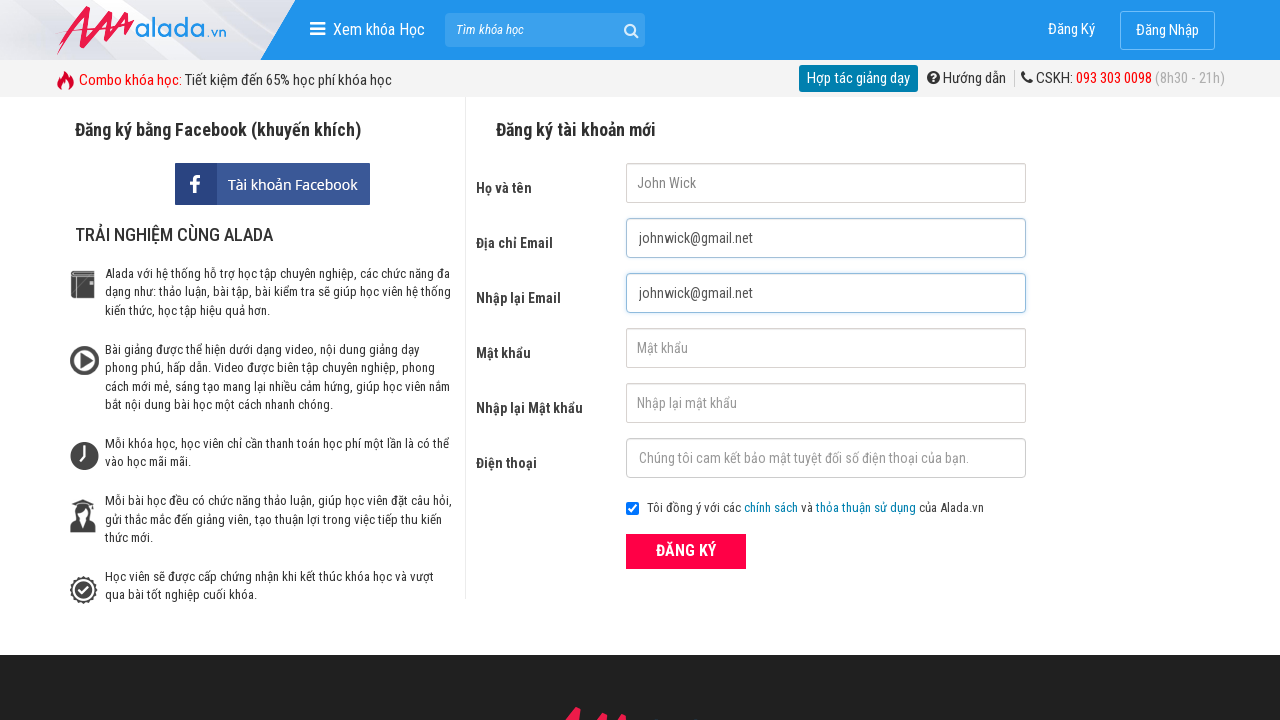

Filled password field with 'password' on input#txtPassword
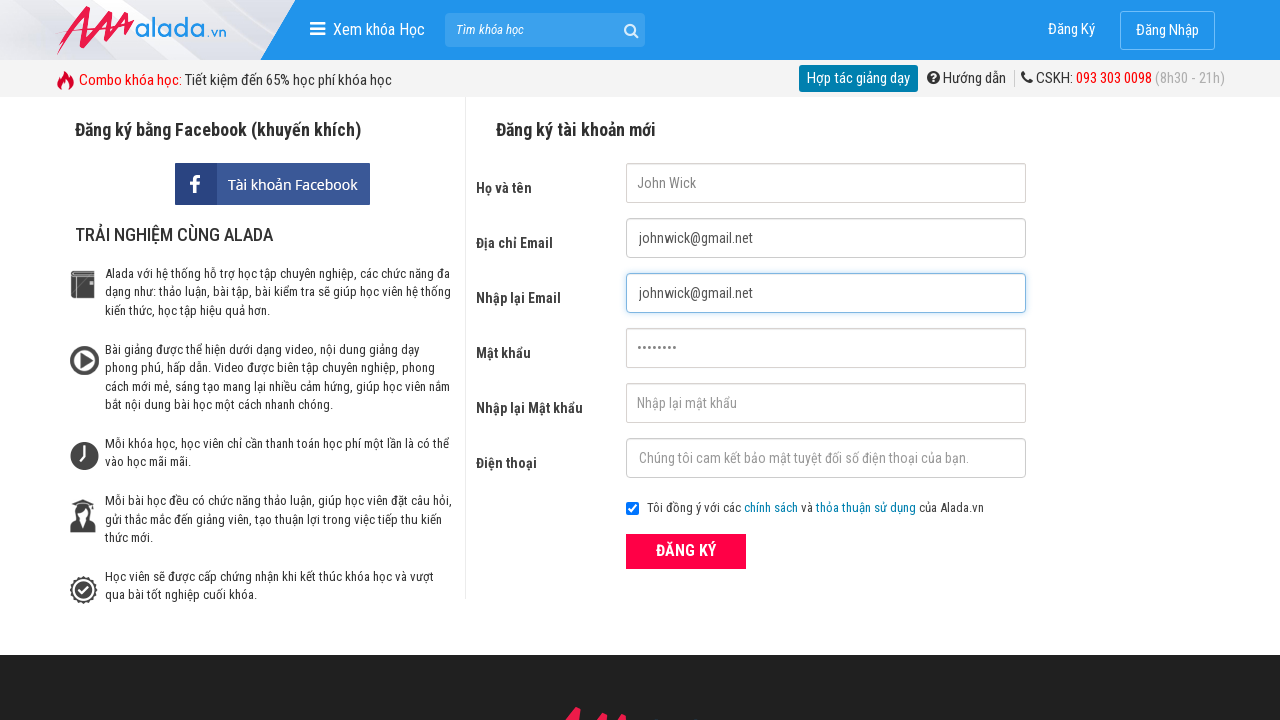

Filled confirm password field with '123456789' (mismatched password) on input#txtCPassword
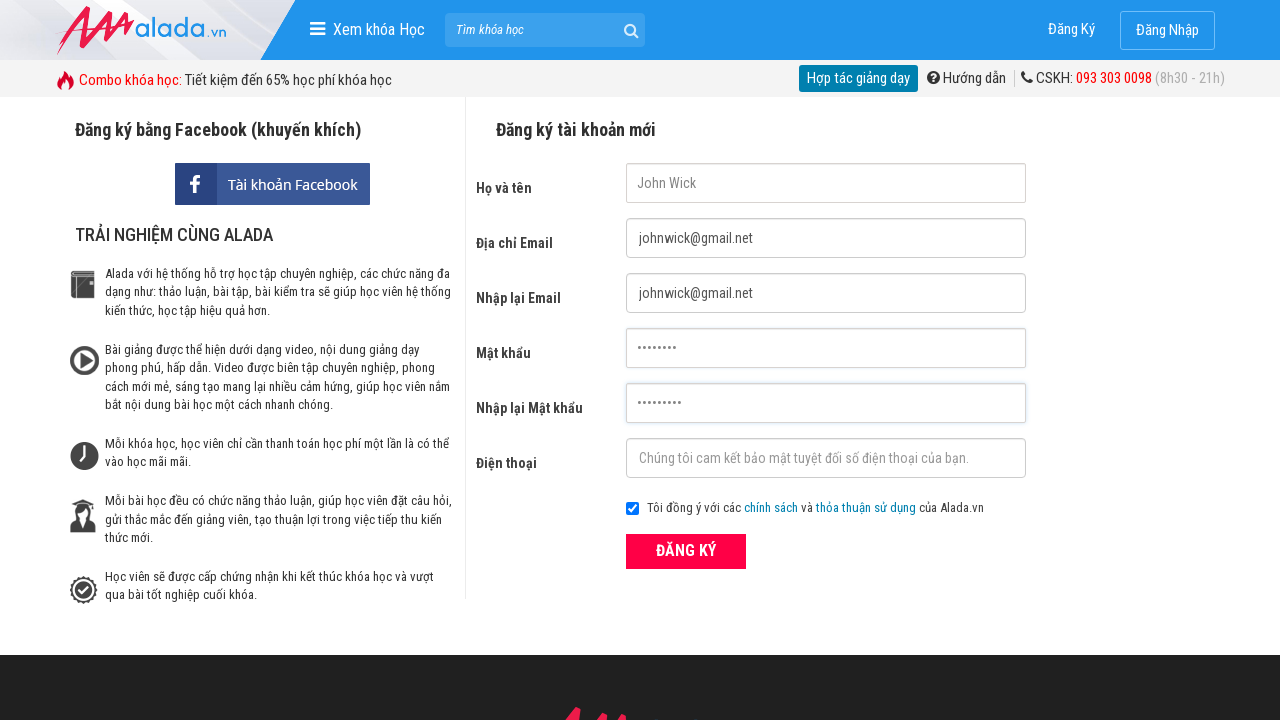

Filled phone field with '0987654321' on input#txtPhone
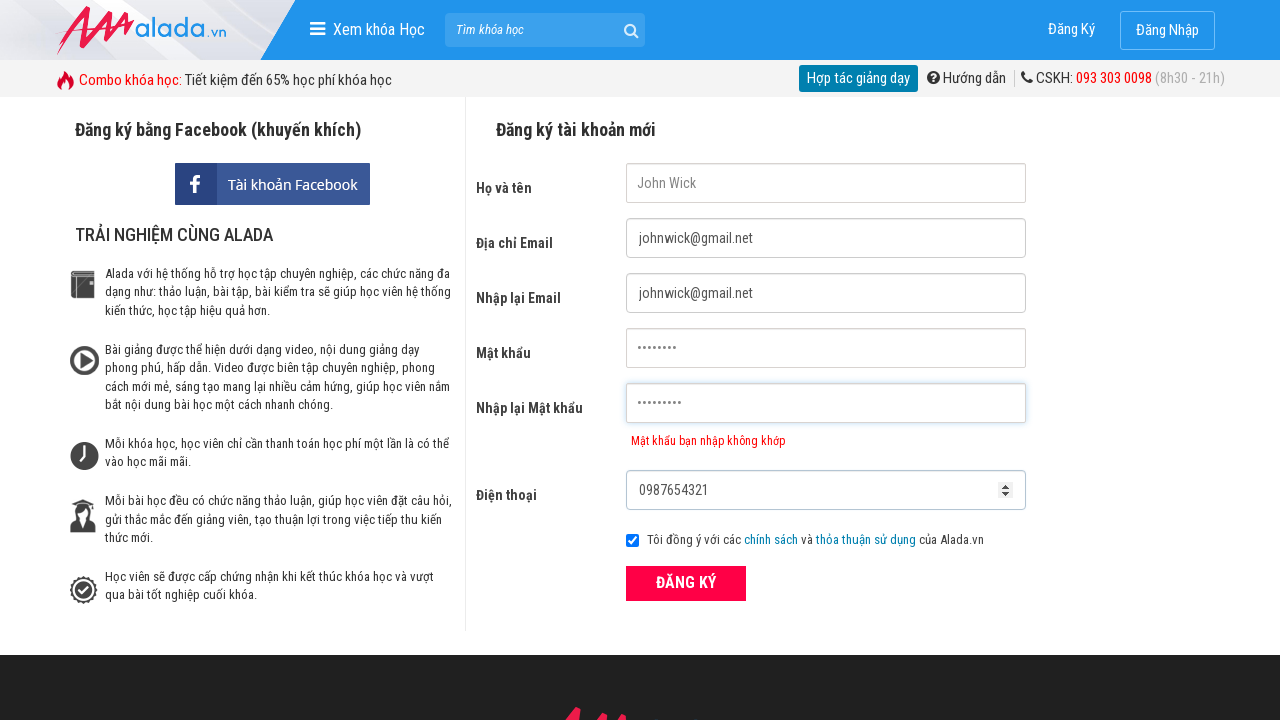

Clicked submit button to register at (686, 583) on button[type='submit']
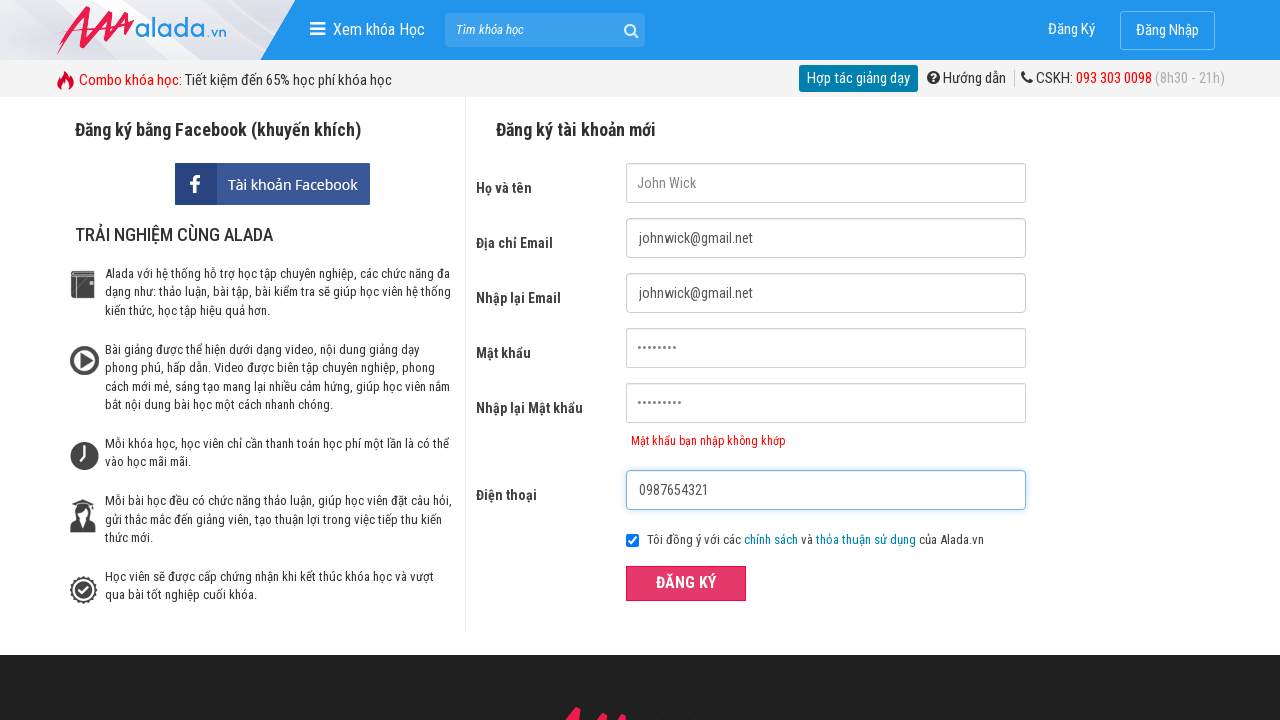

Confirm password error message is displayed
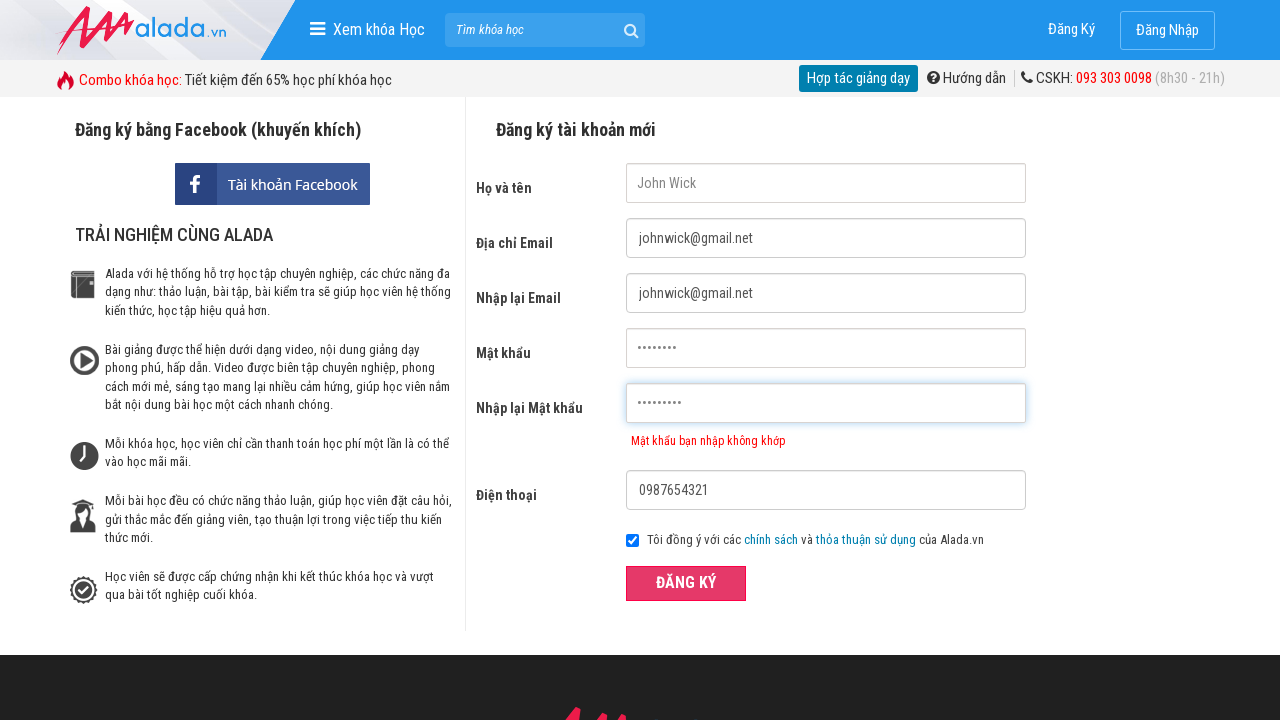

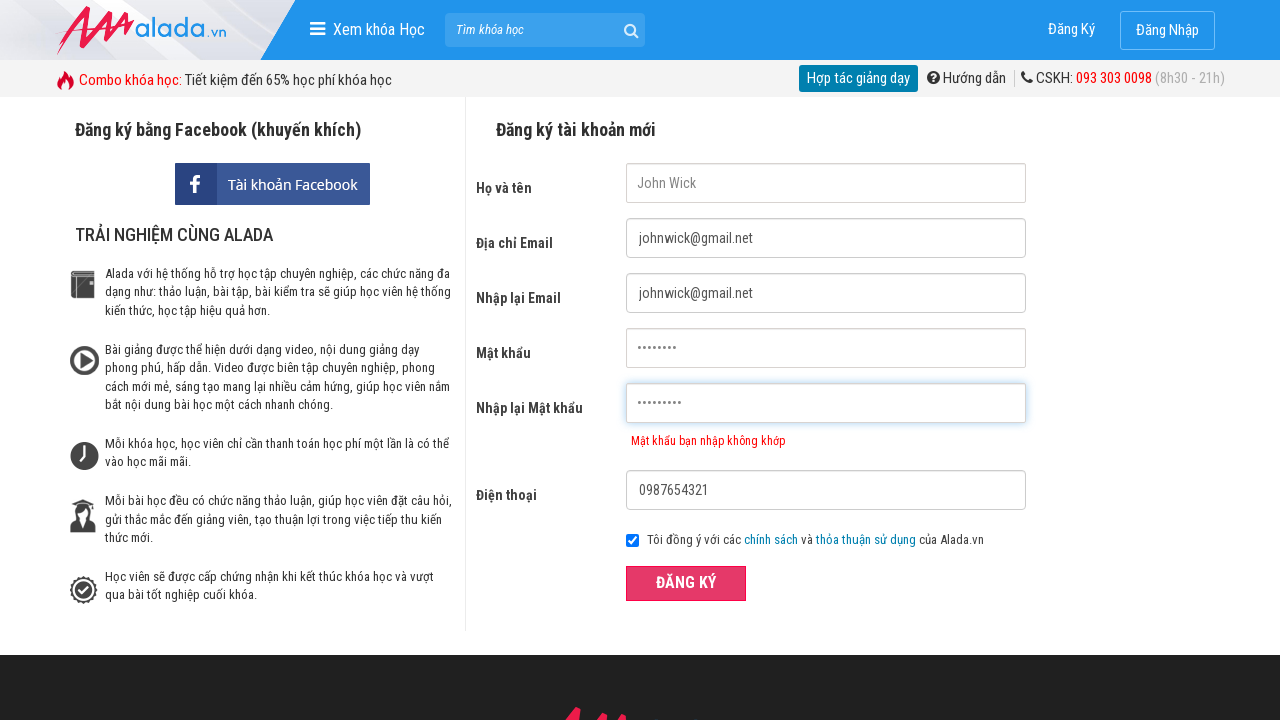